Demonstrates various element locator strategies by navigating to multiple DemoQA pages and locating elements by ID, name, class, link text, tag name, CSS selector, and XPath. Also fills in a text field to verify interaction.

Starting URL: https://demoqa.com/automation-practice-form

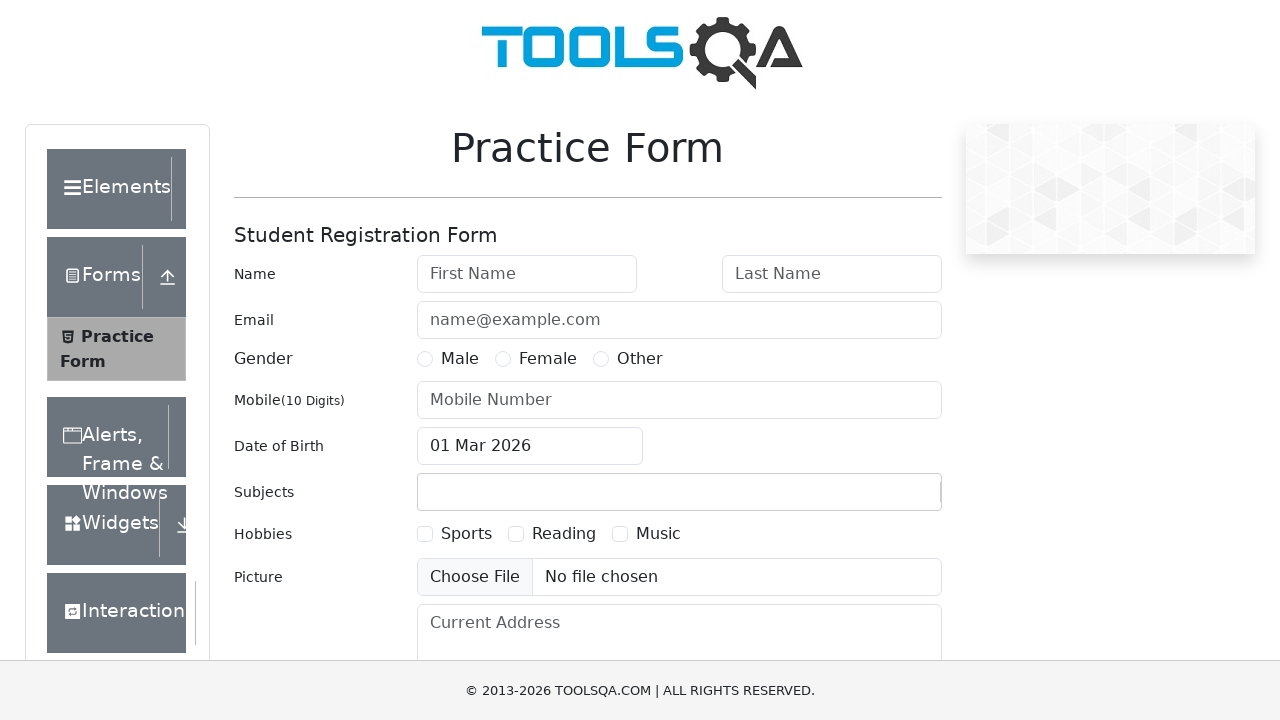

Waited for first name field (ID selector) to load on practice form
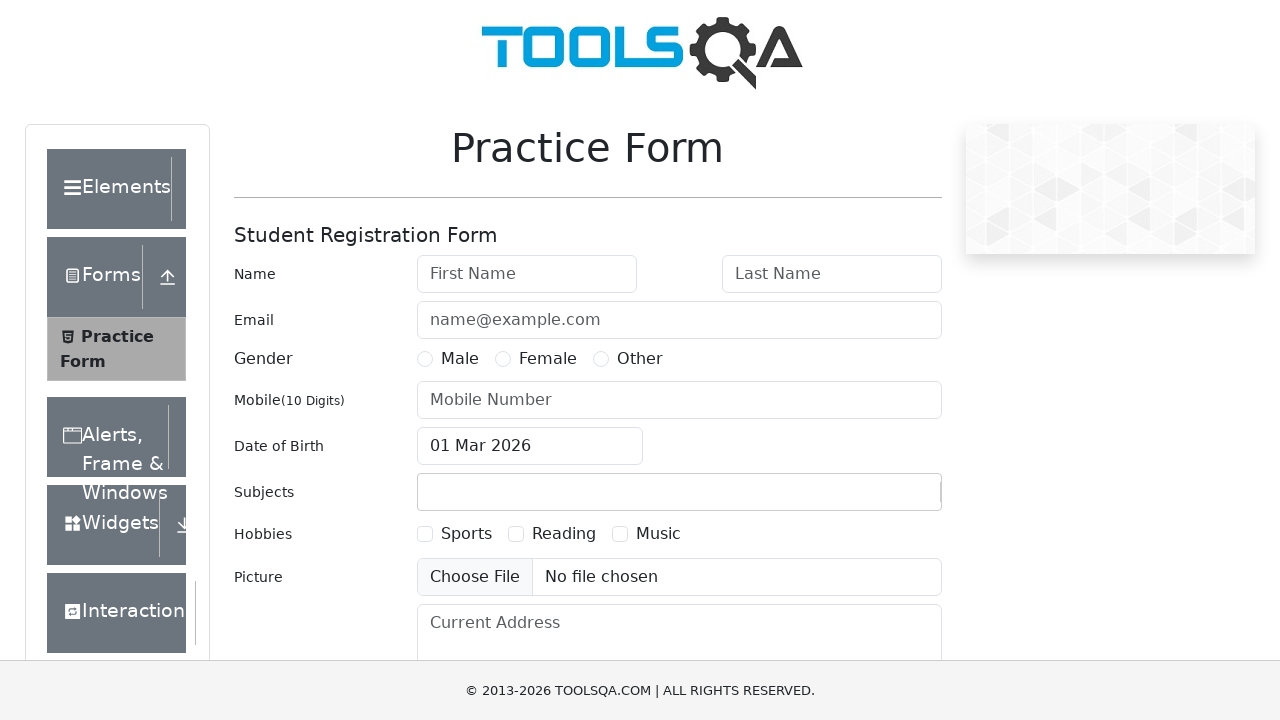

Navigated to automation practice form page
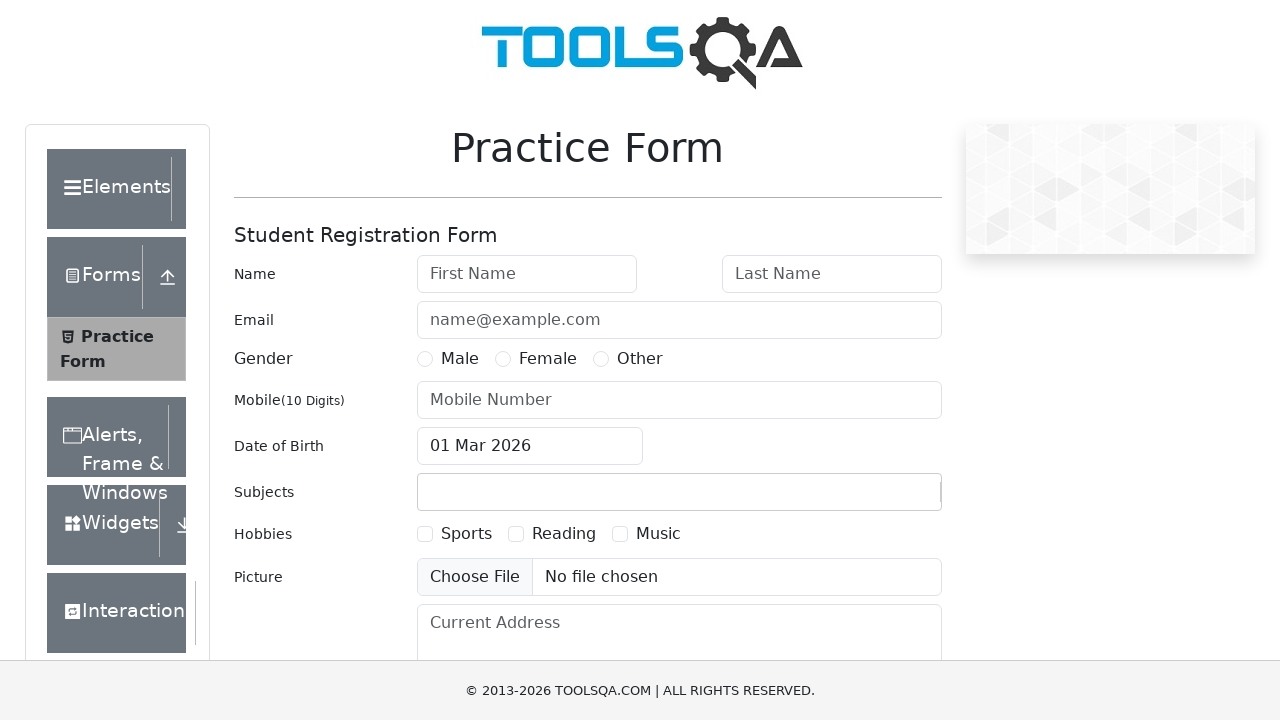

Waited for gender input field (name attribute selector) to load
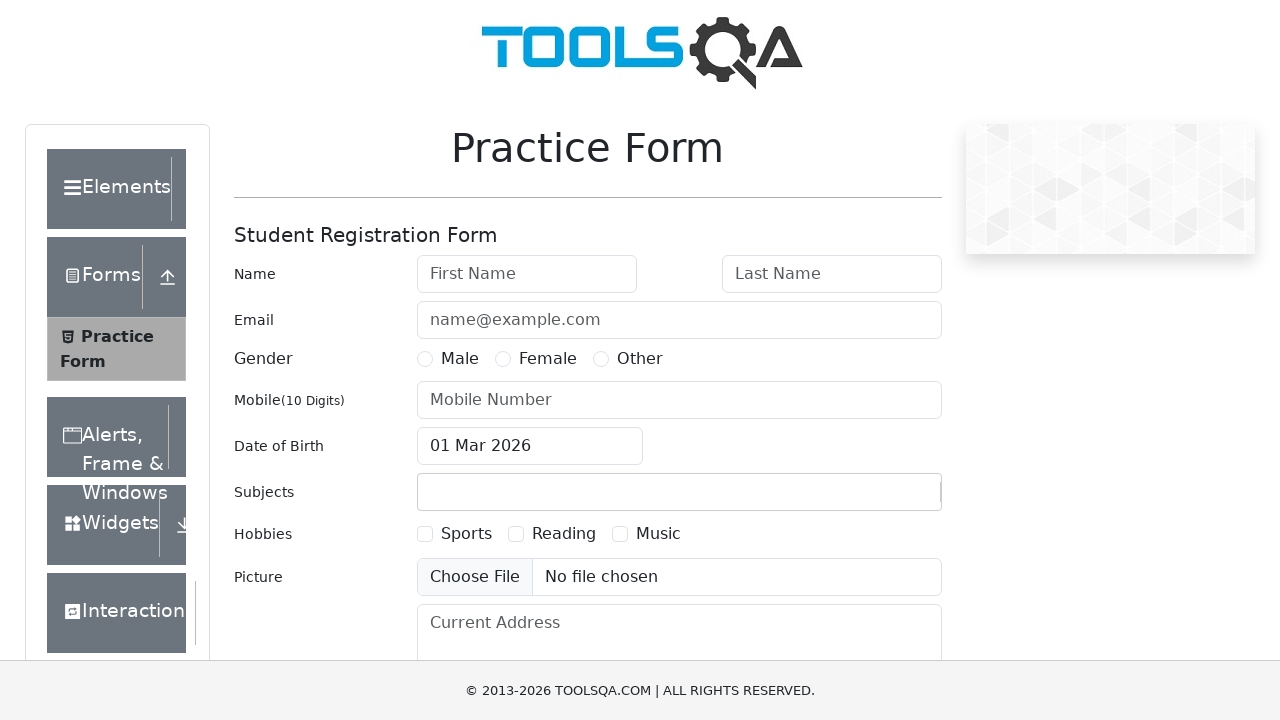

Waited for practice form wrapper element (class selector) to load
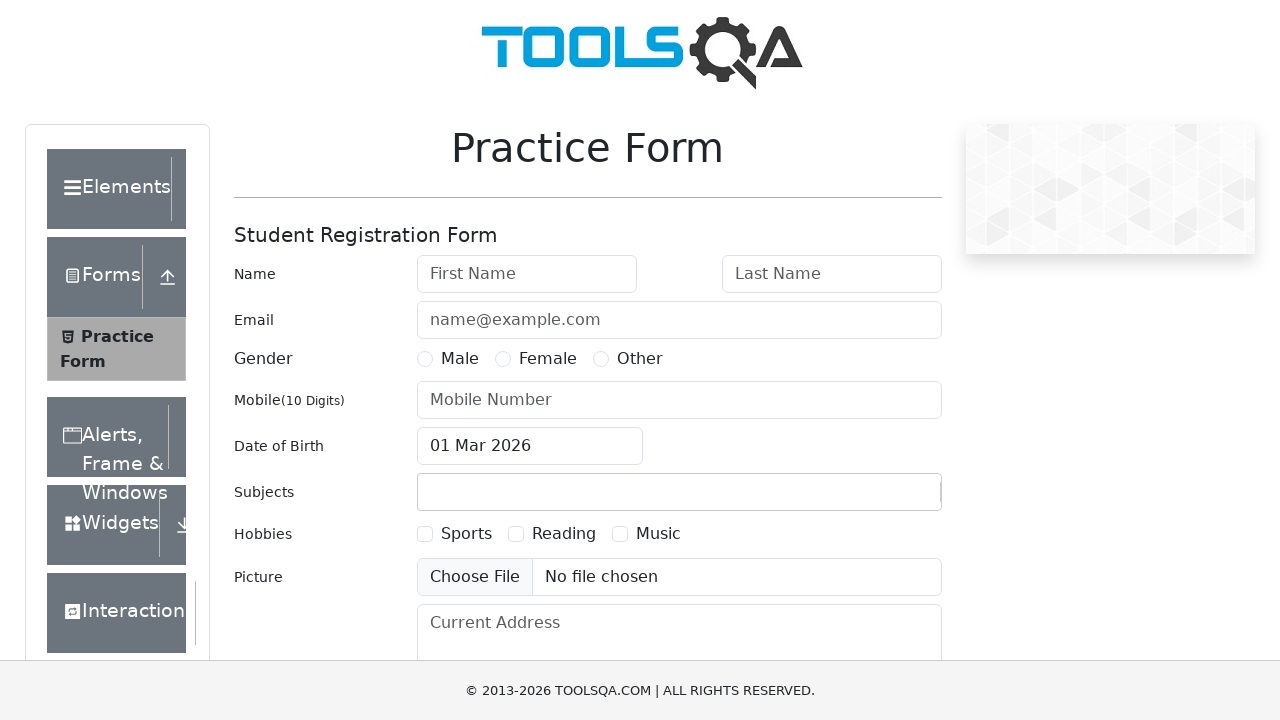

Navigated to links page
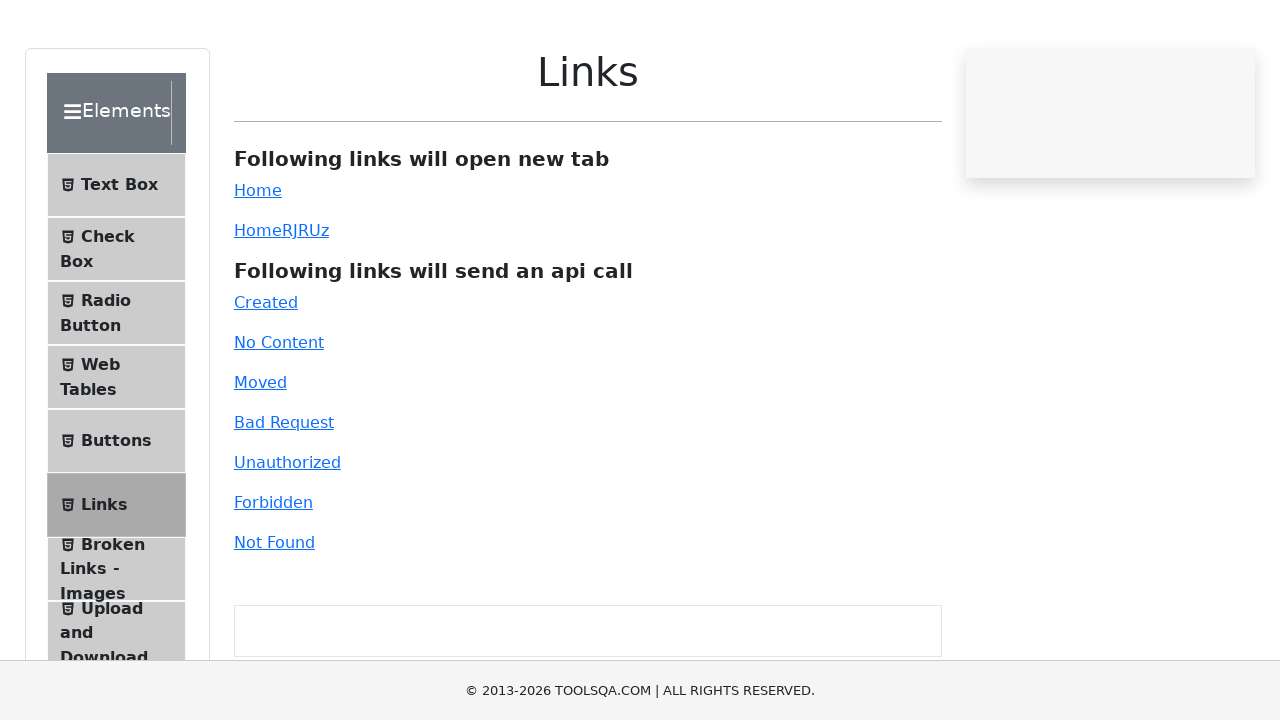

Waited for 'Home' link (link text selector) to load
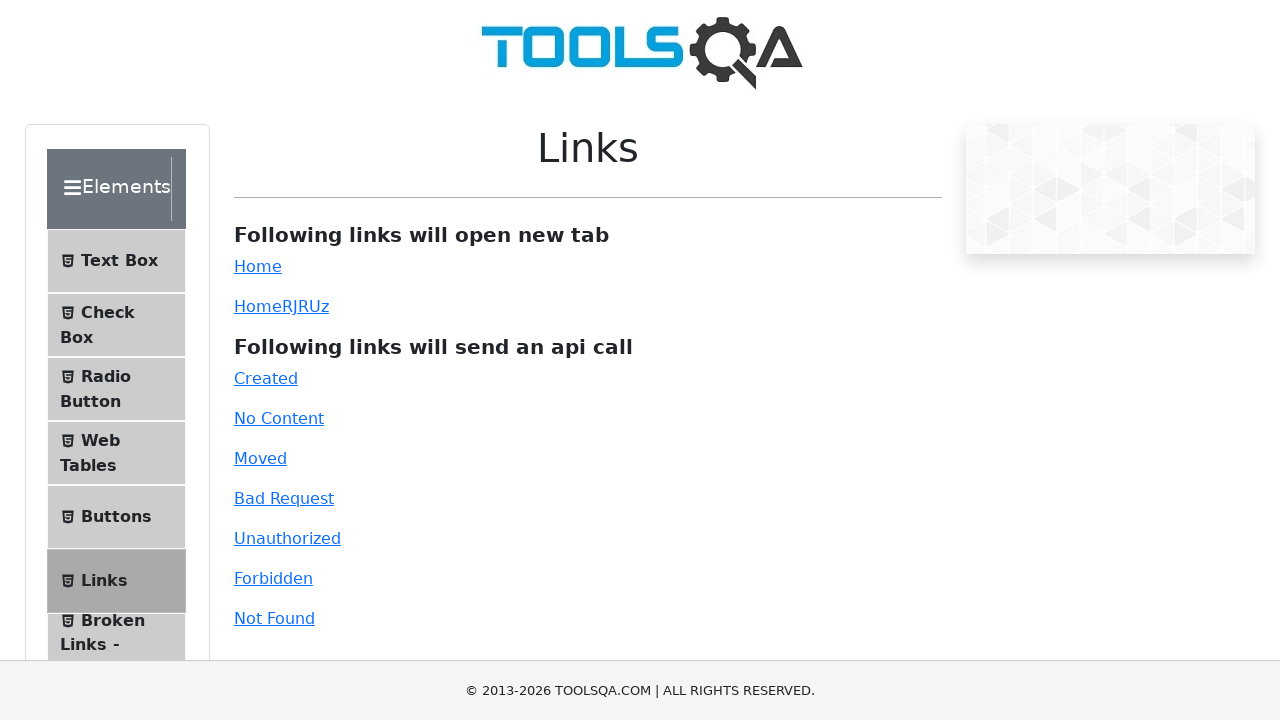

Waited for link with partial text 'Ho' to load
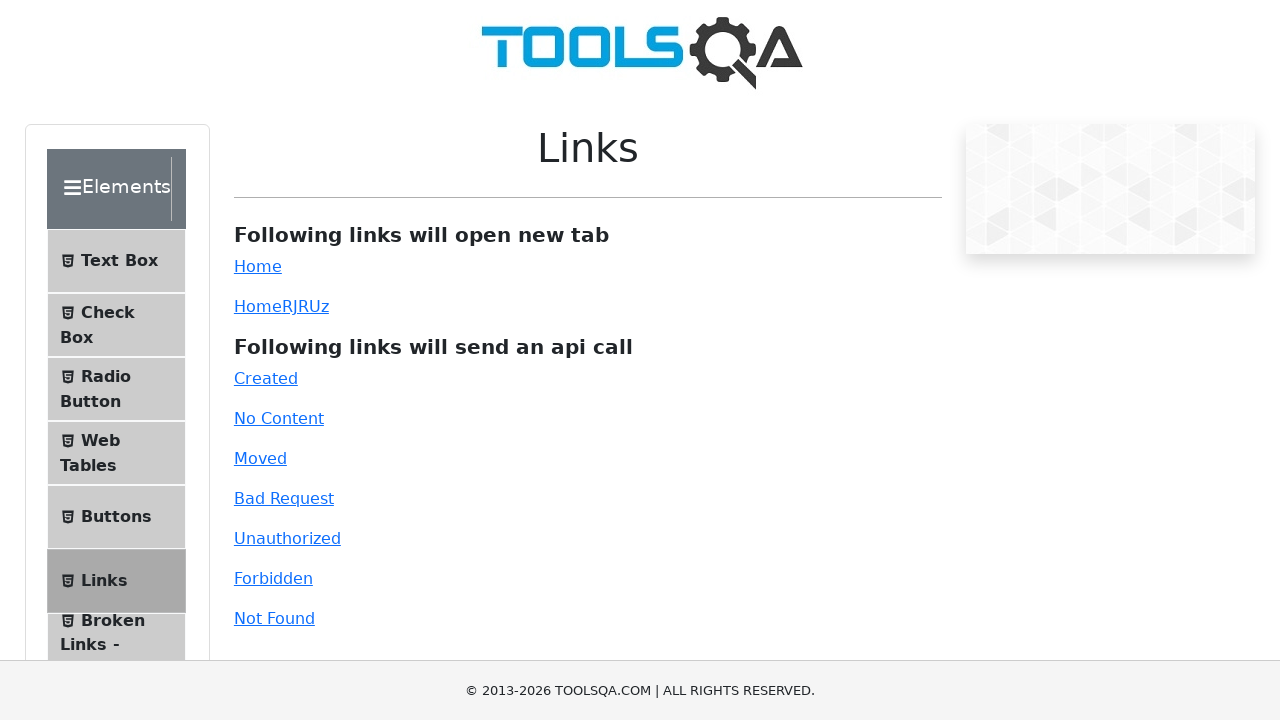

Waited for all anchor tags (tag name selector) to load
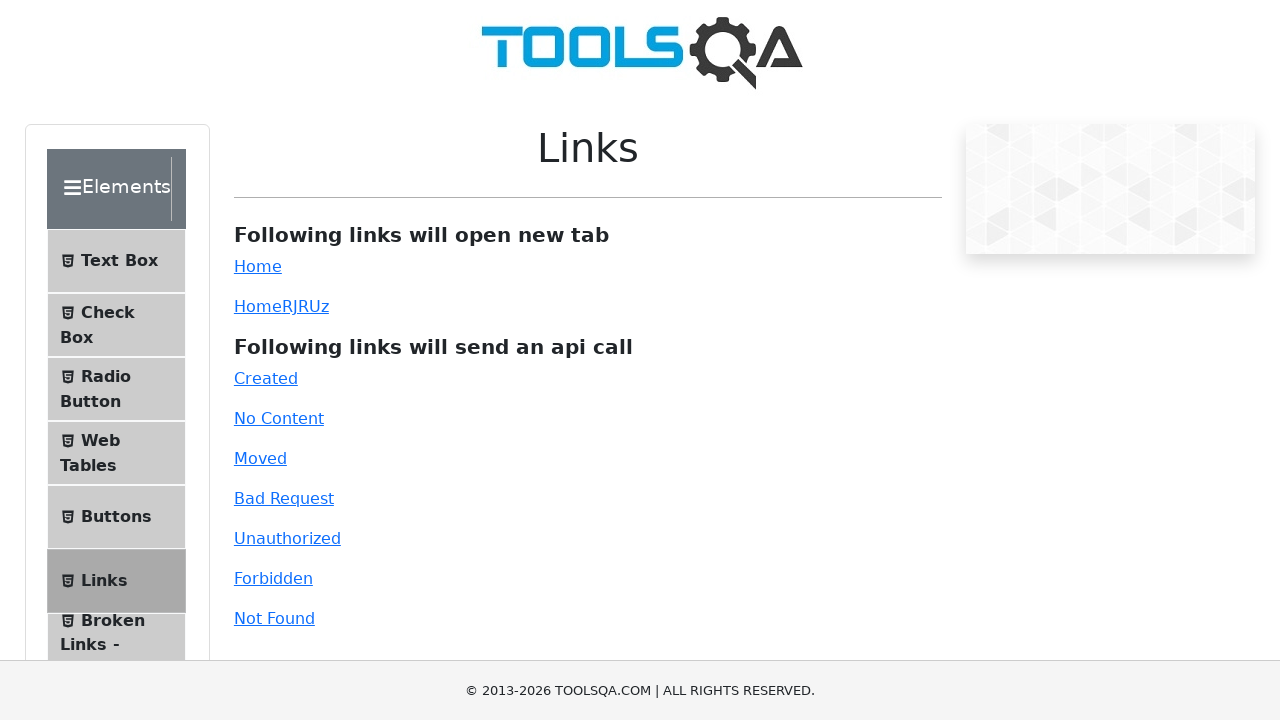

Navigated to text-box page
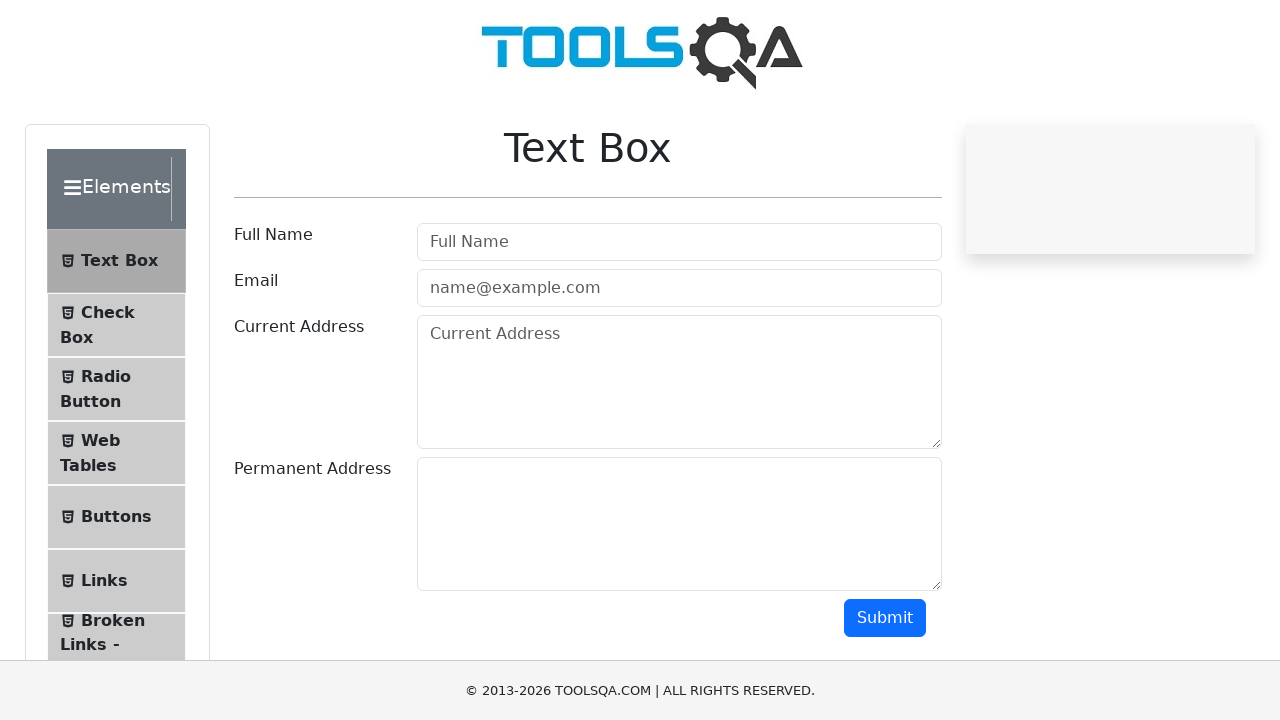

Filled userName field with 'Hello' using CSS selector on #userName
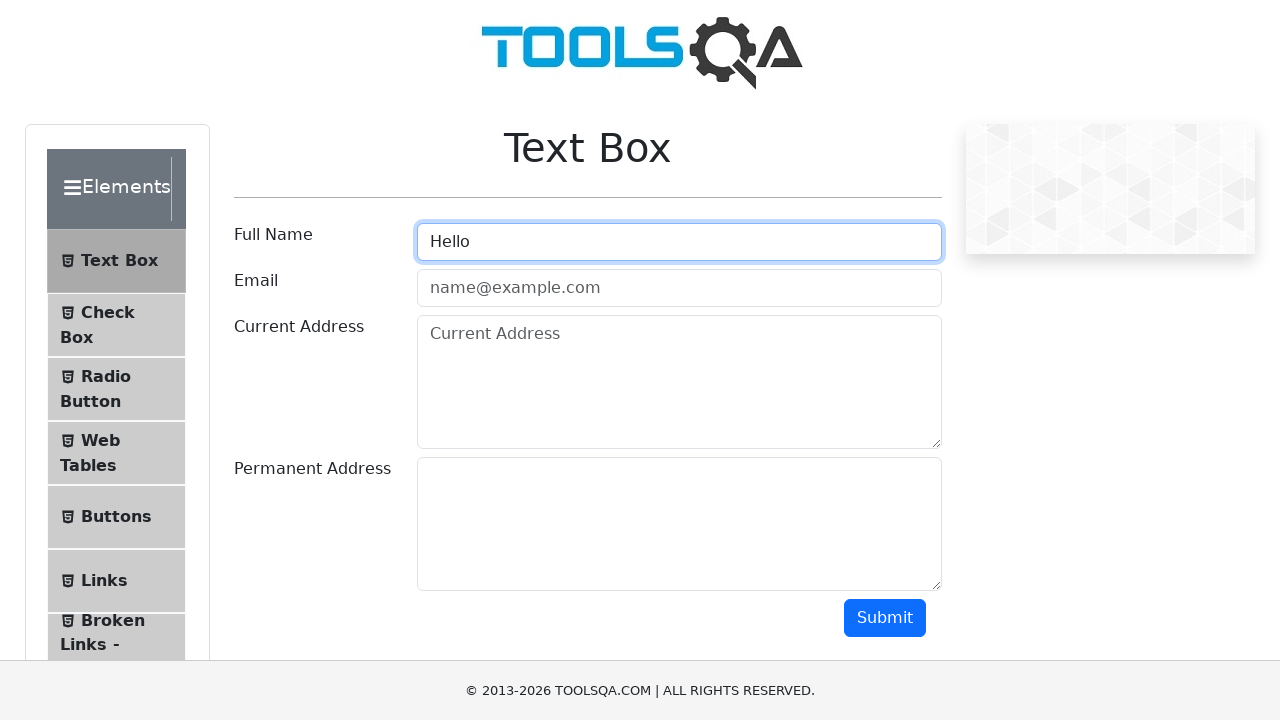

Navigated to text-box page again
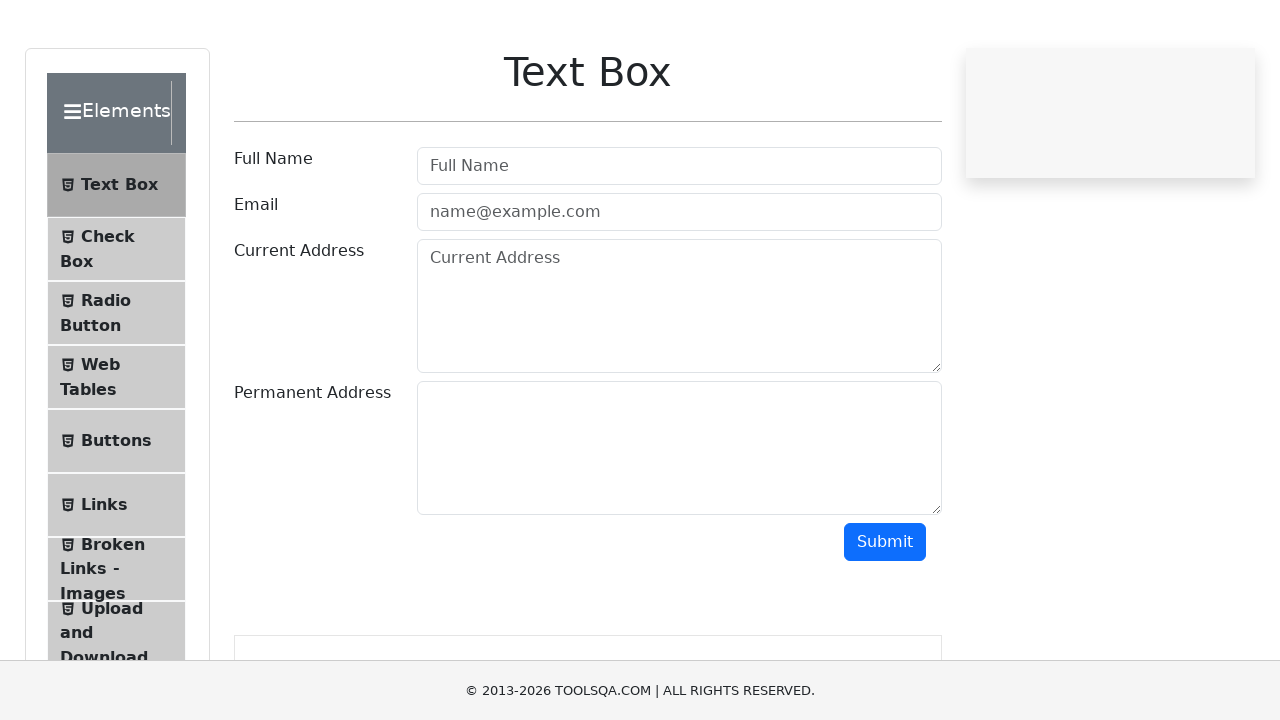

Waited for userName input field (XPath selector) to load
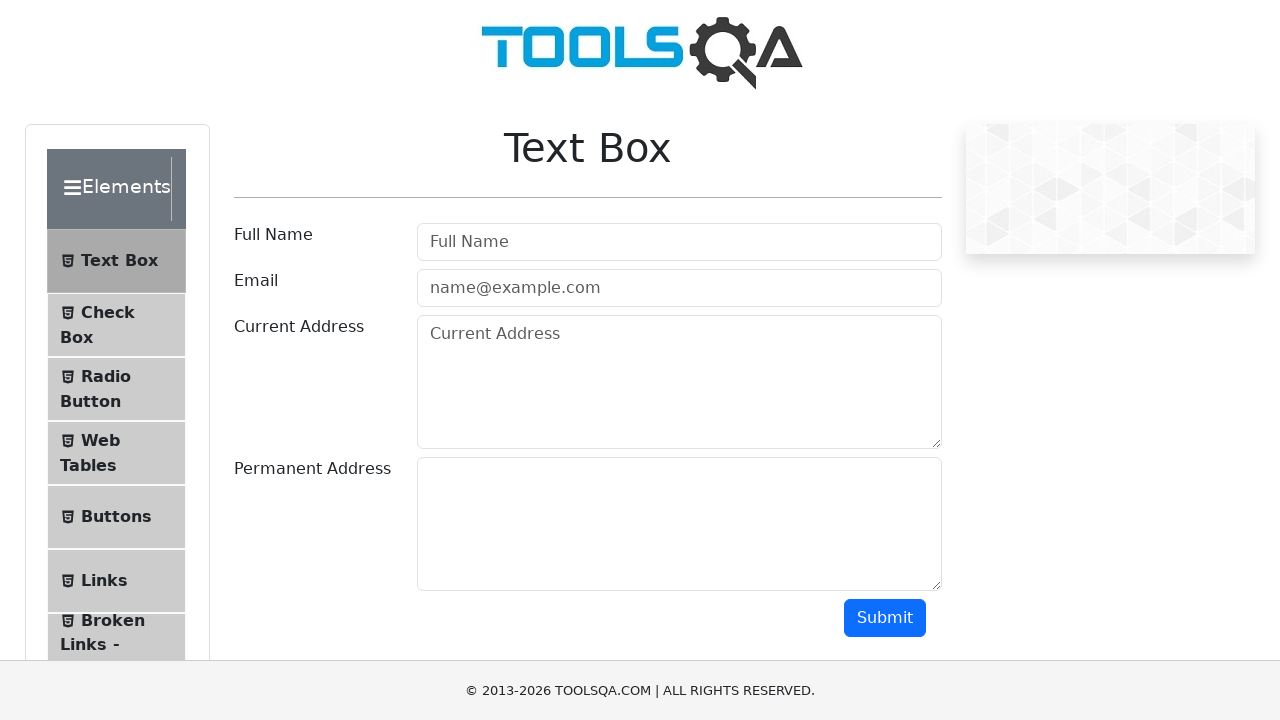

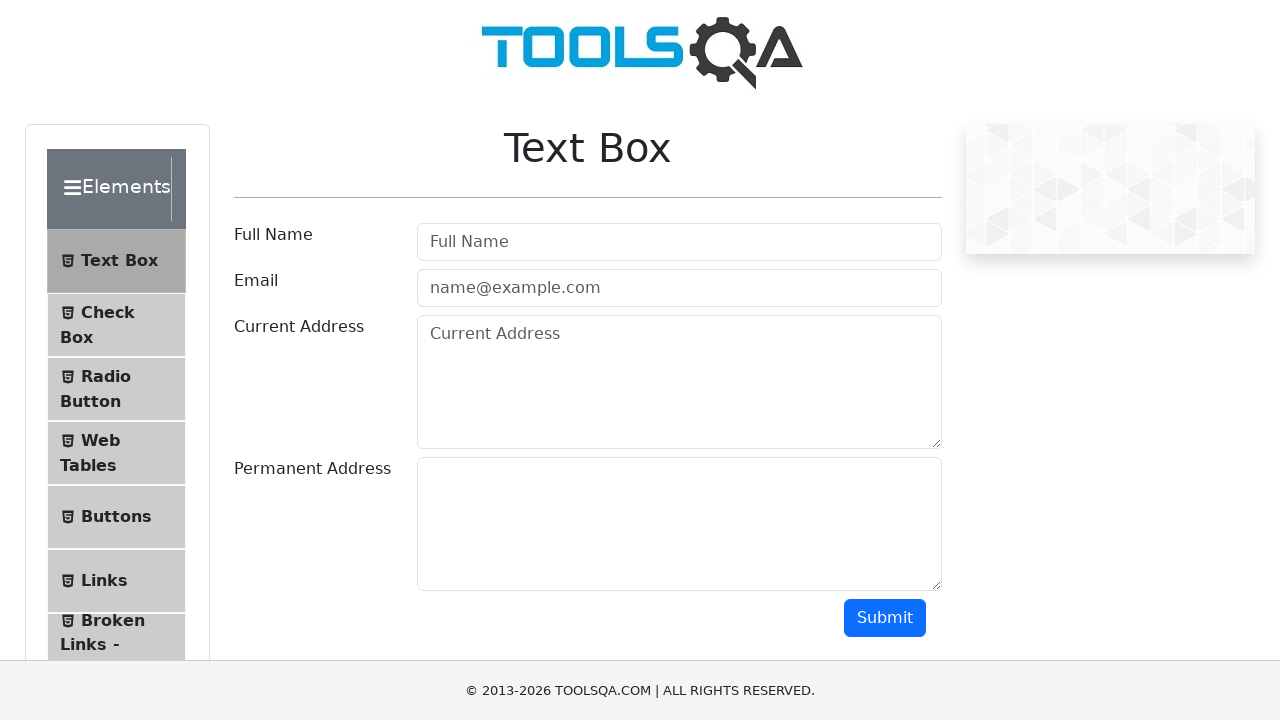